Tests the search functionality on a PrestaShop store by entering a product search term (randomly selected from mug, t-shirt, or notebook) and submitting the search form.

Starting URL: https://prod-kurs.coderslab.pl

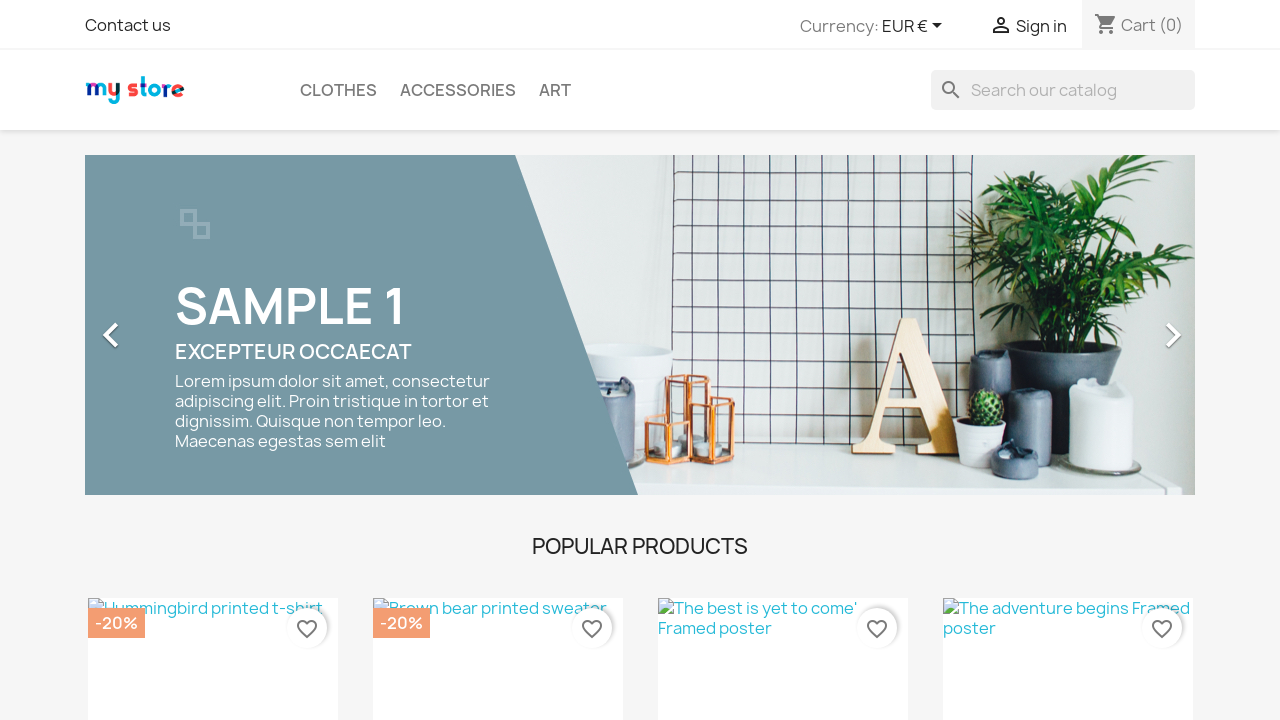

Randomly selected product search term: 't-shirt'
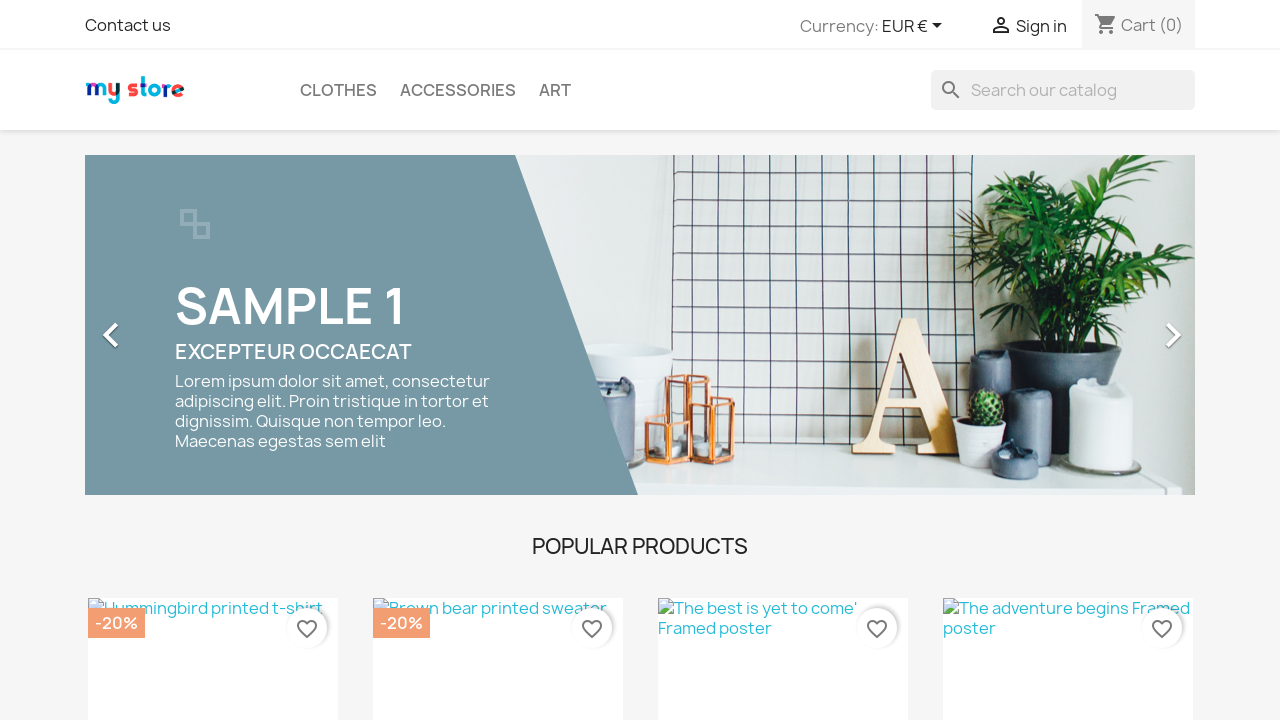

Cleared search input field on input[name='s']
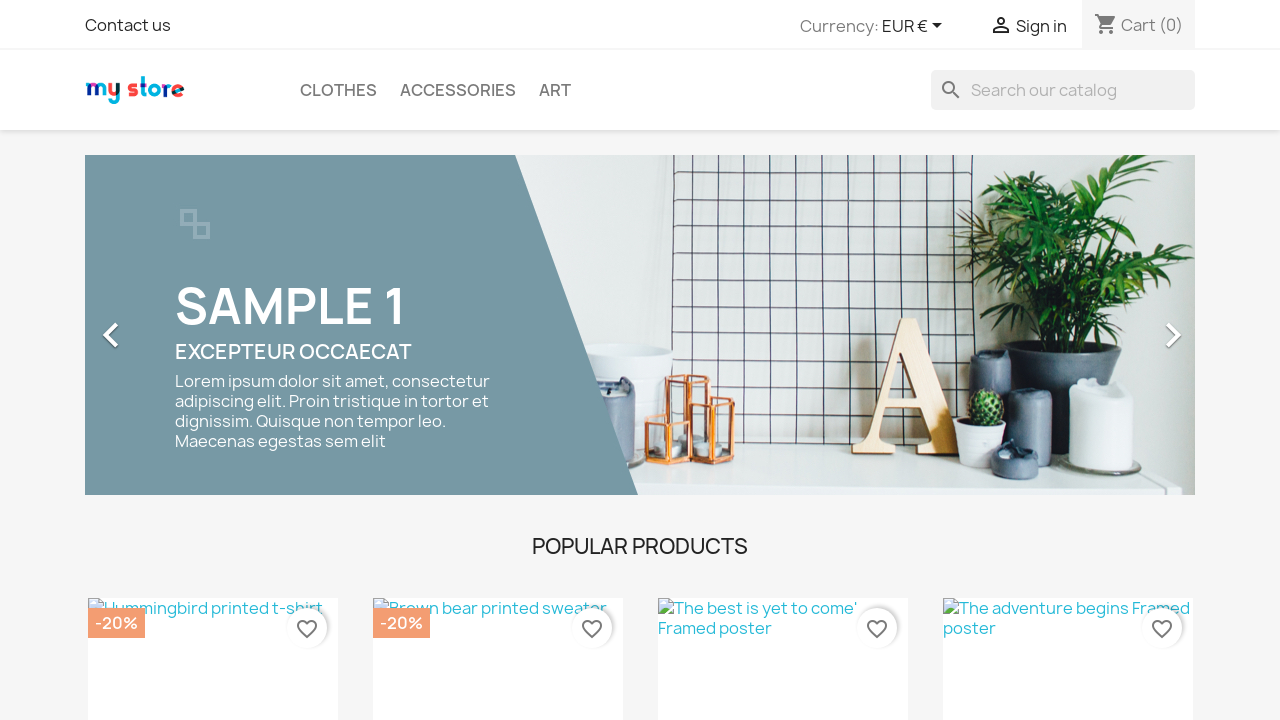

Filled search field with 't-shirt' on input[name='s']
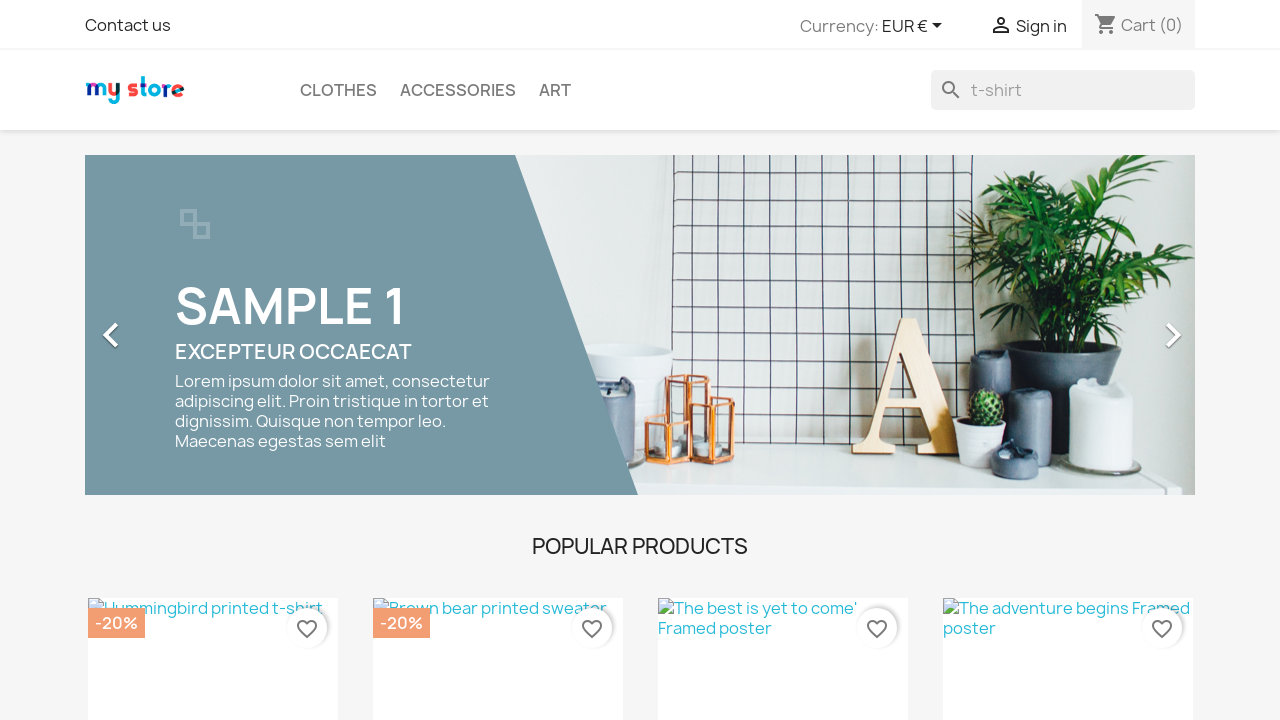

Pressed Enter to submit search form on input[name='s']
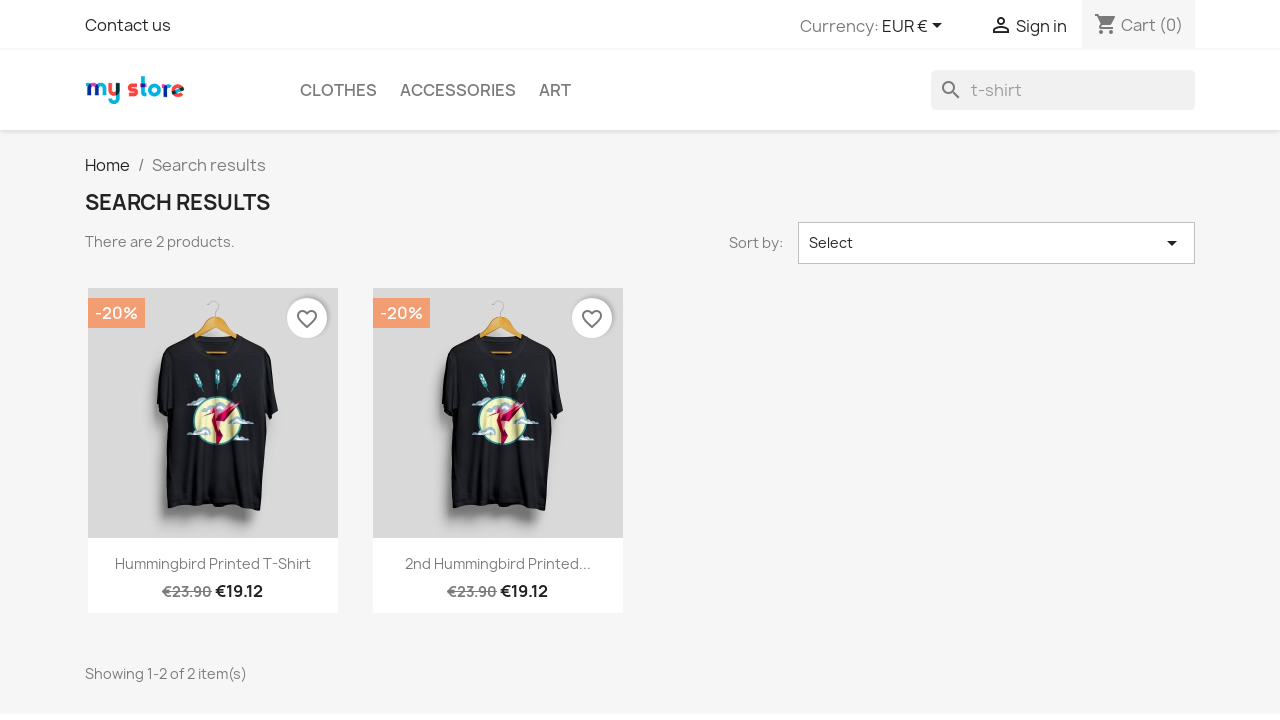

Search results loaded (networkidle)
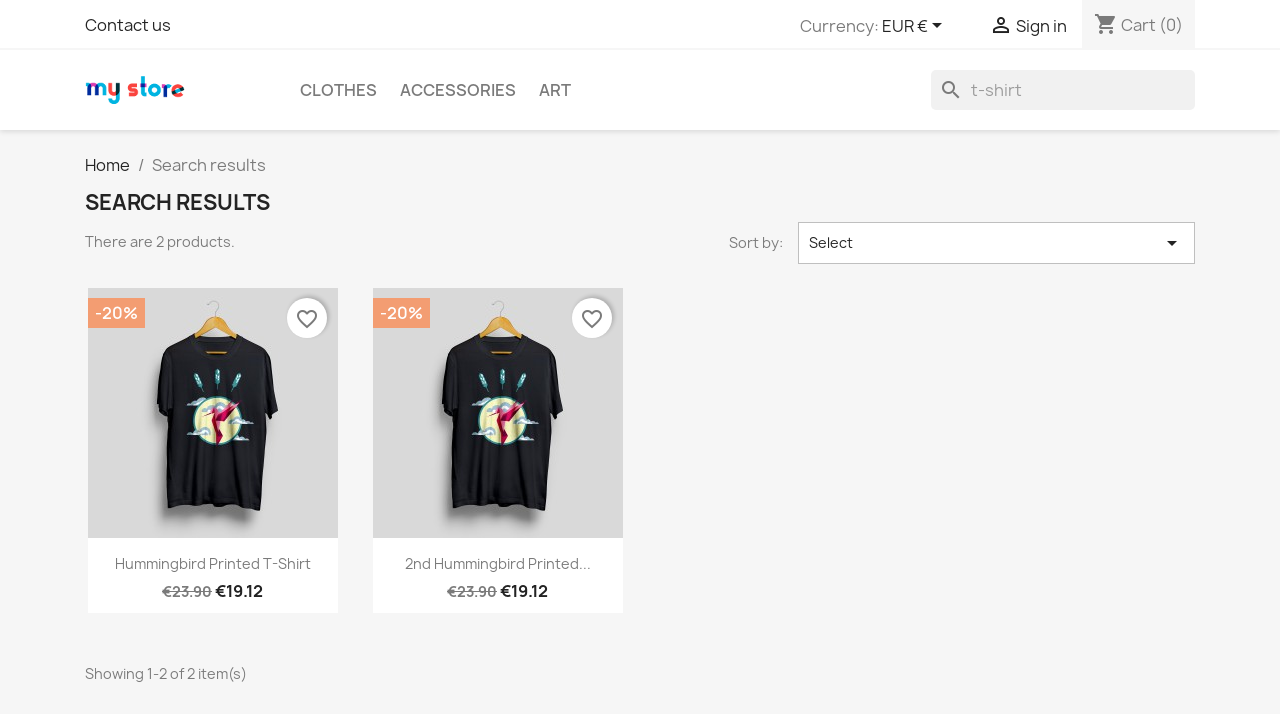

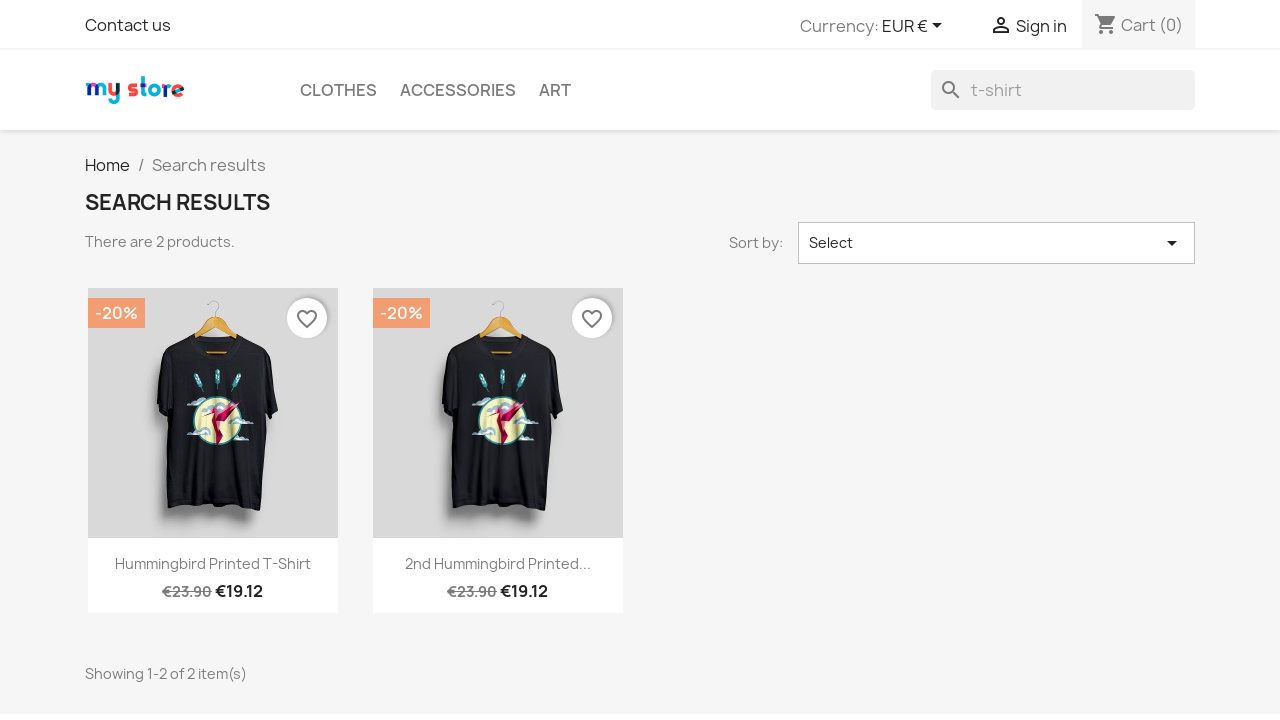